Tests JavaScript prompt dialog by clicking prompt button, entering text, accepting the dialog, and verifying the result contains the entered text

Starting URL: https://testotomasyonu.com/javascriptAlert

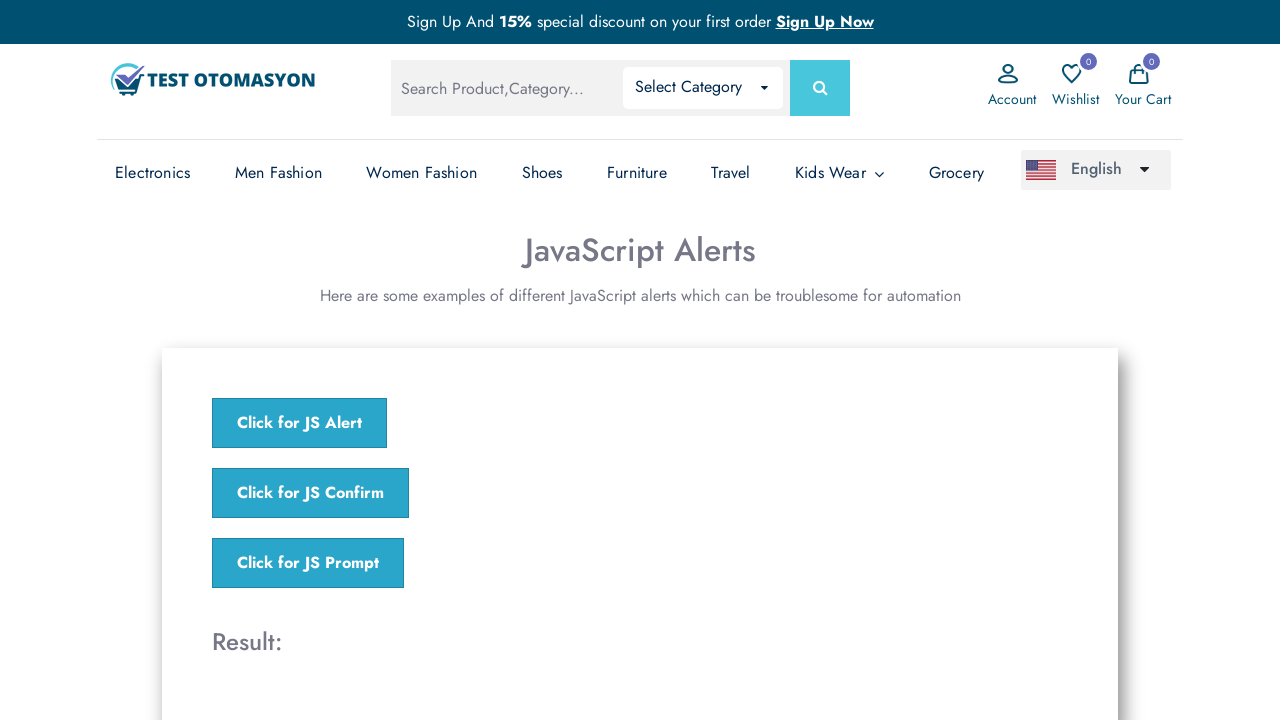

Set up dialog handler to accept prompt with 'Abdullah'
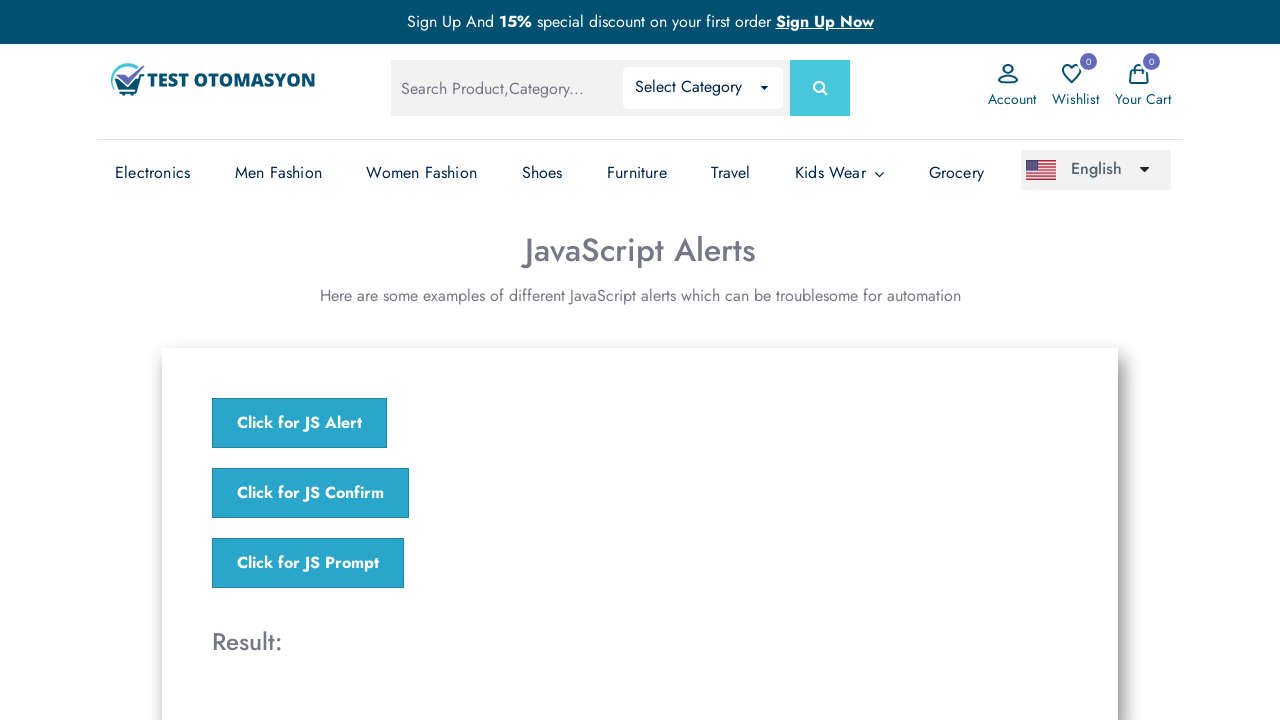

Clicked prompt button to trigger JavaScript prompt dialog at (308, 563) on xpath=//*[@onclick='jsPrompt()']
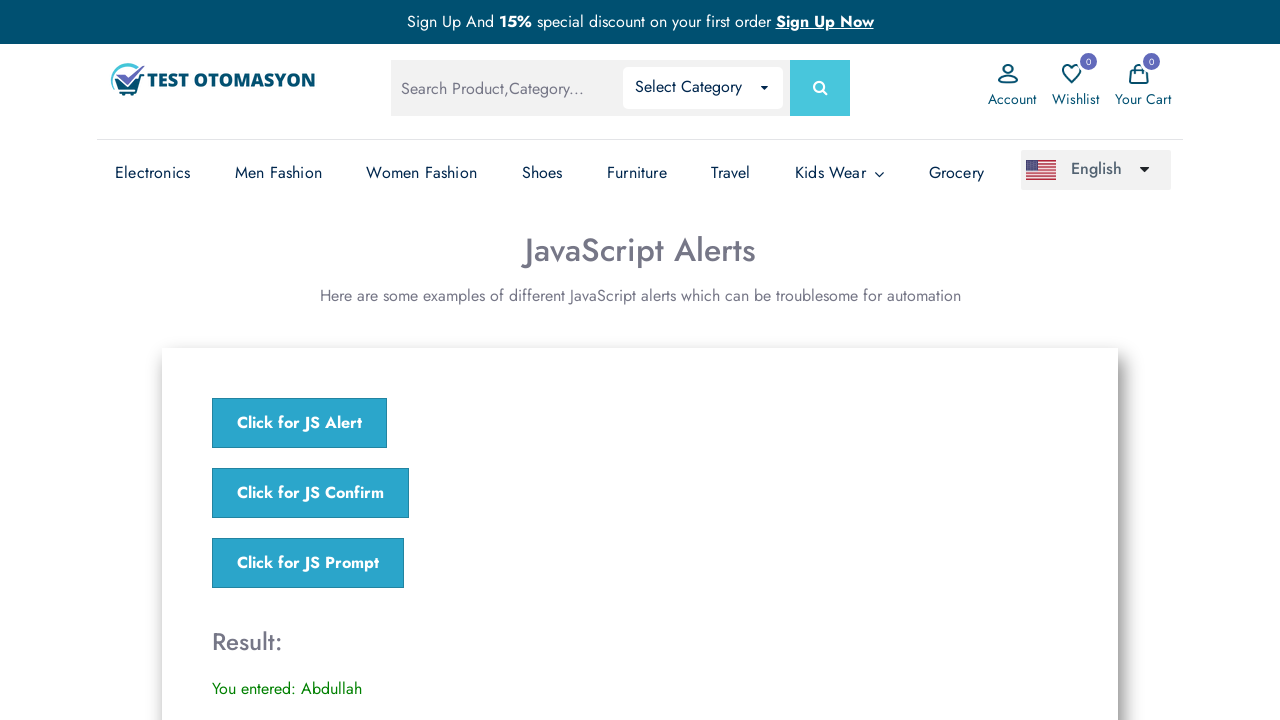

Retrieved result text from page
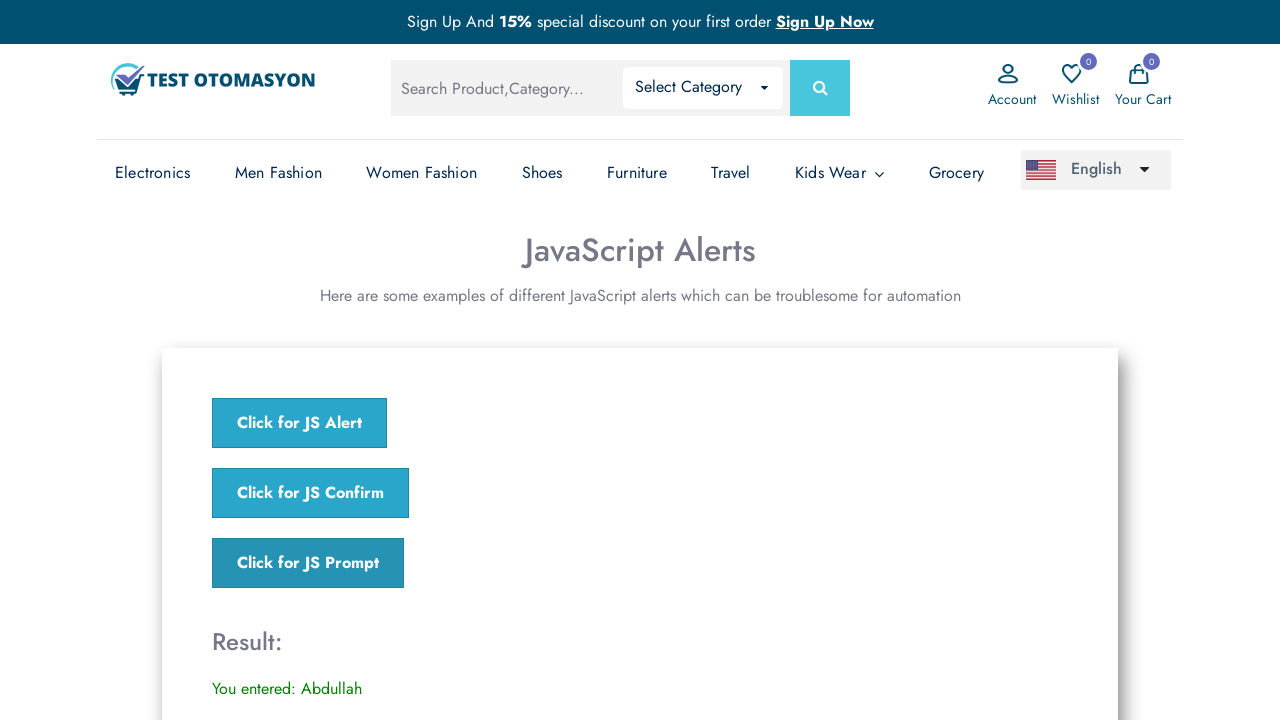

Verified result text contains 'Abdullah'
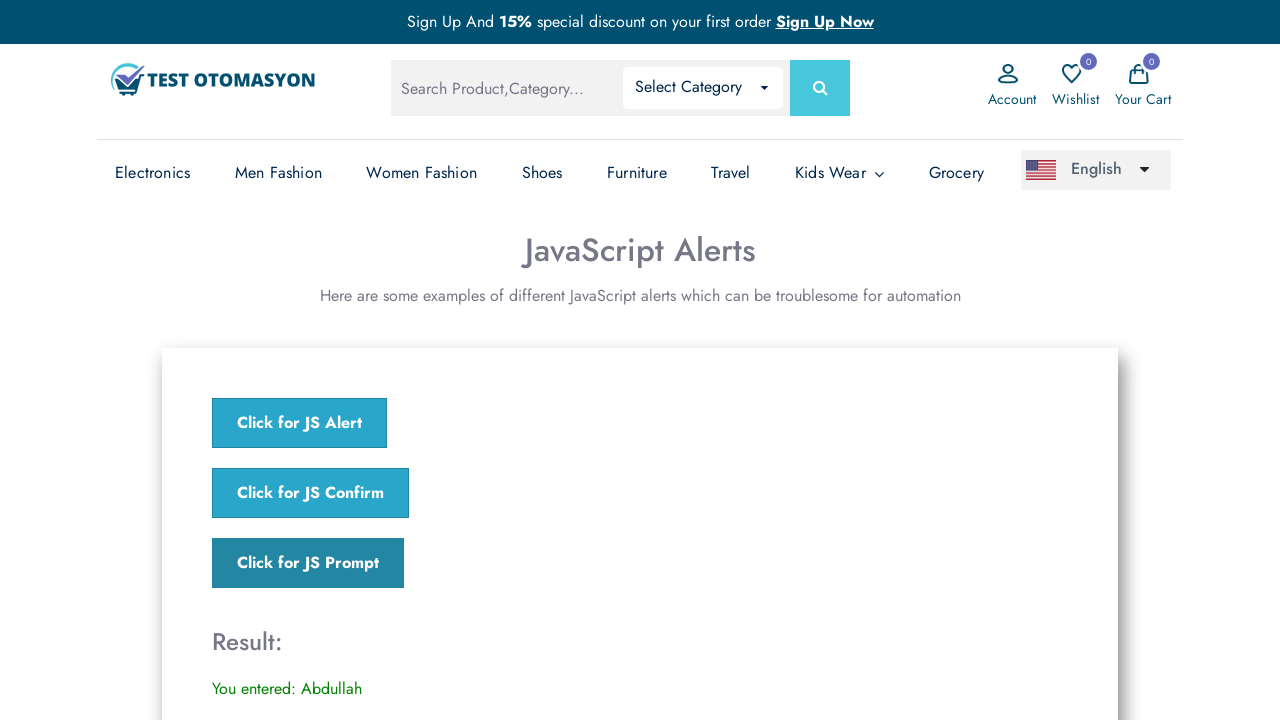

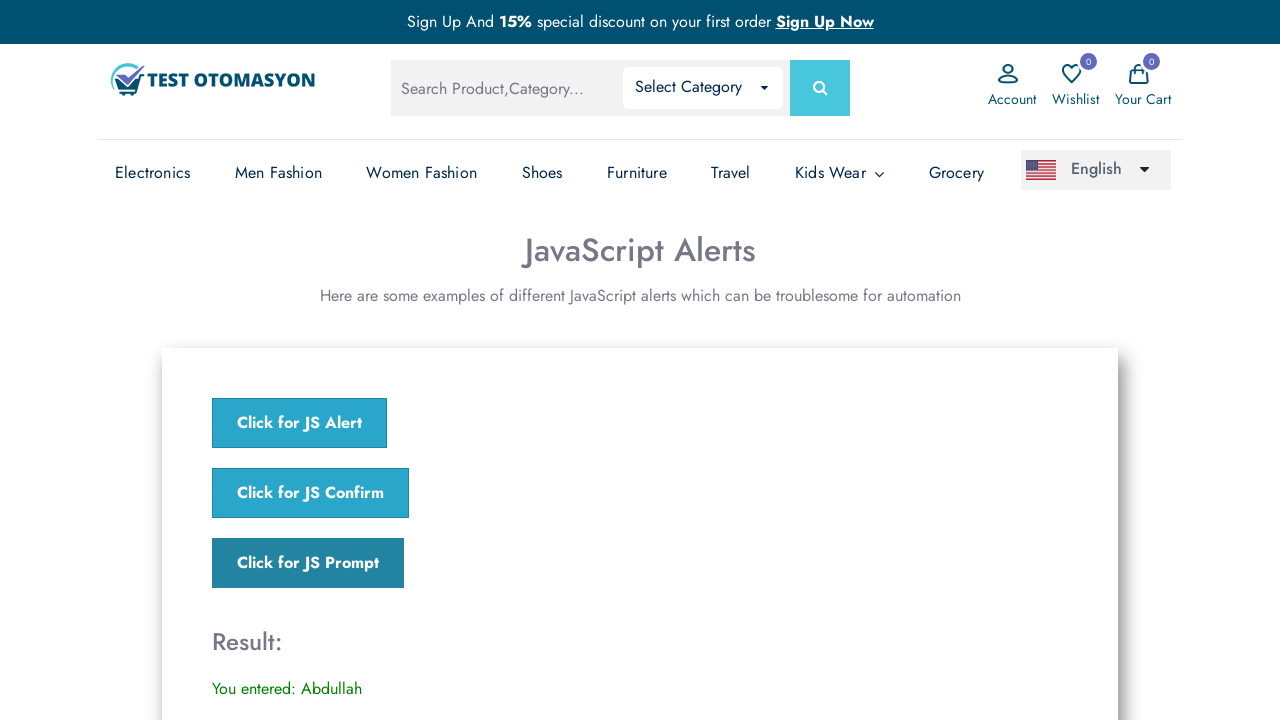